Tests window management functionality by clicking a button that opens multiple windows and then closing all except the primary window

Starting URL: https://leafground.com/window.xhtml

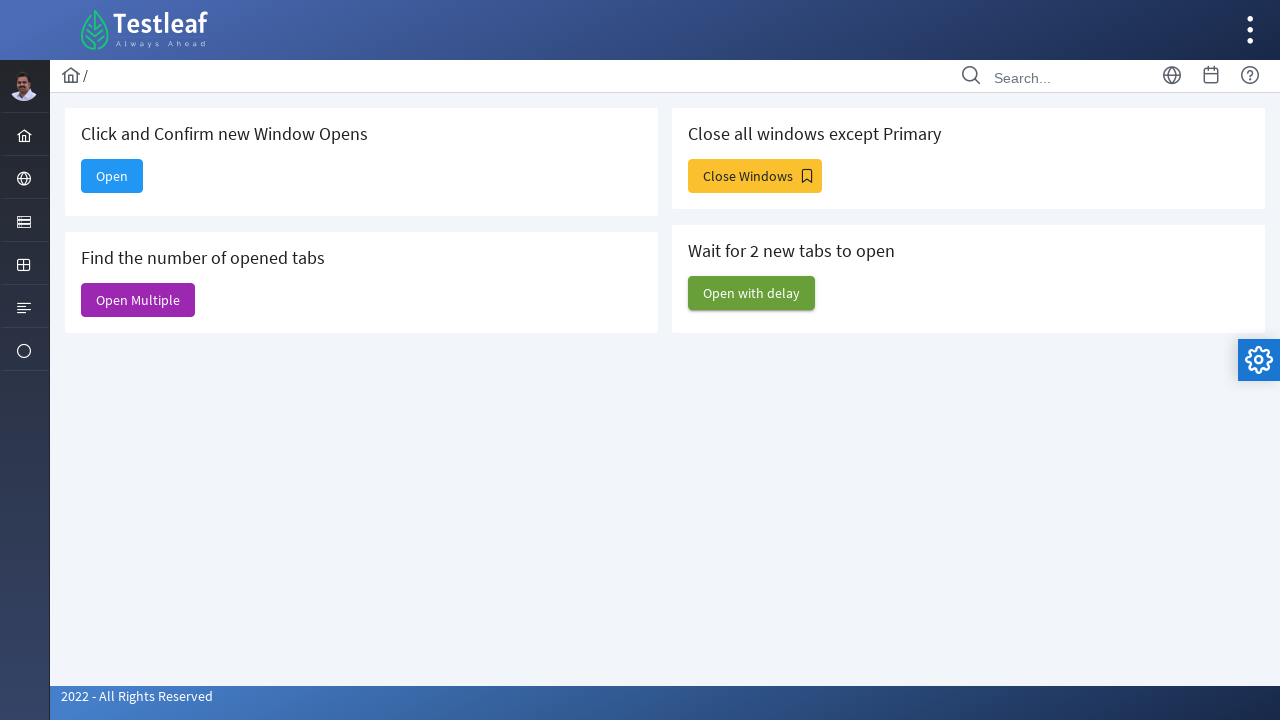

Clicked 'Close Windows' button to open multiple windows at (755, 176) on xpath=//span[text()='Close Windows']
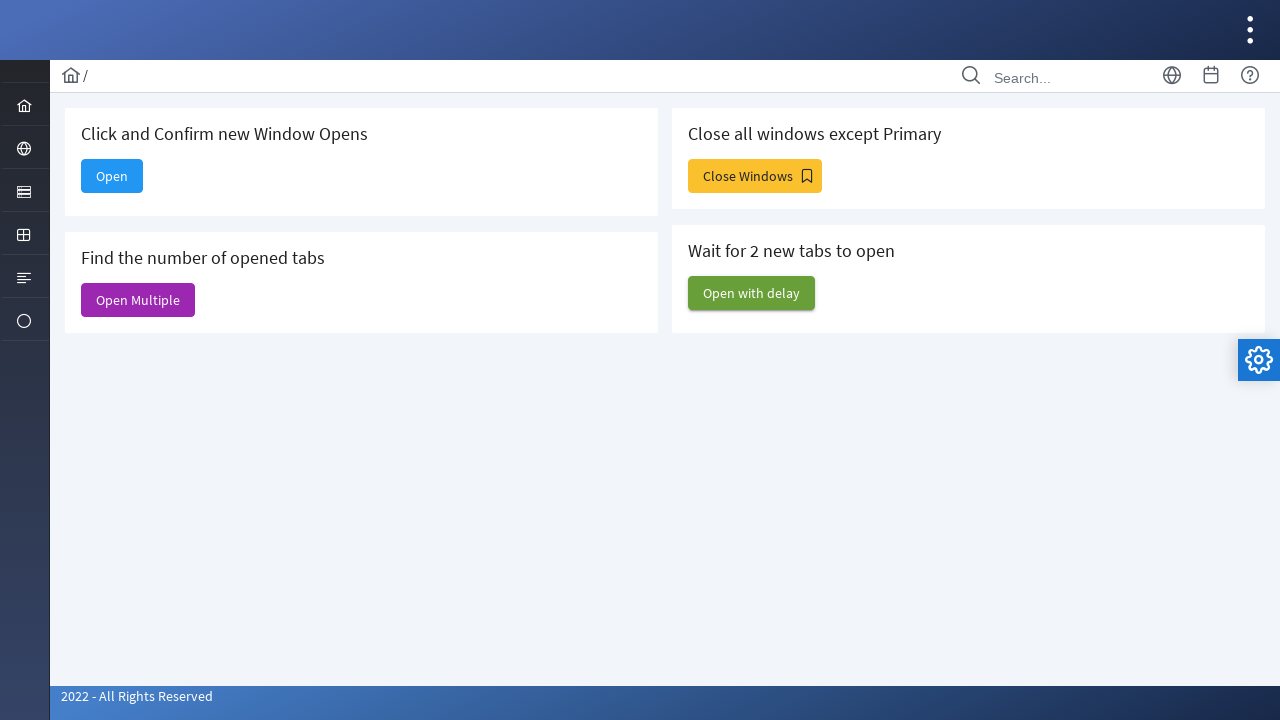

Waited 5 seconds for new windows to open
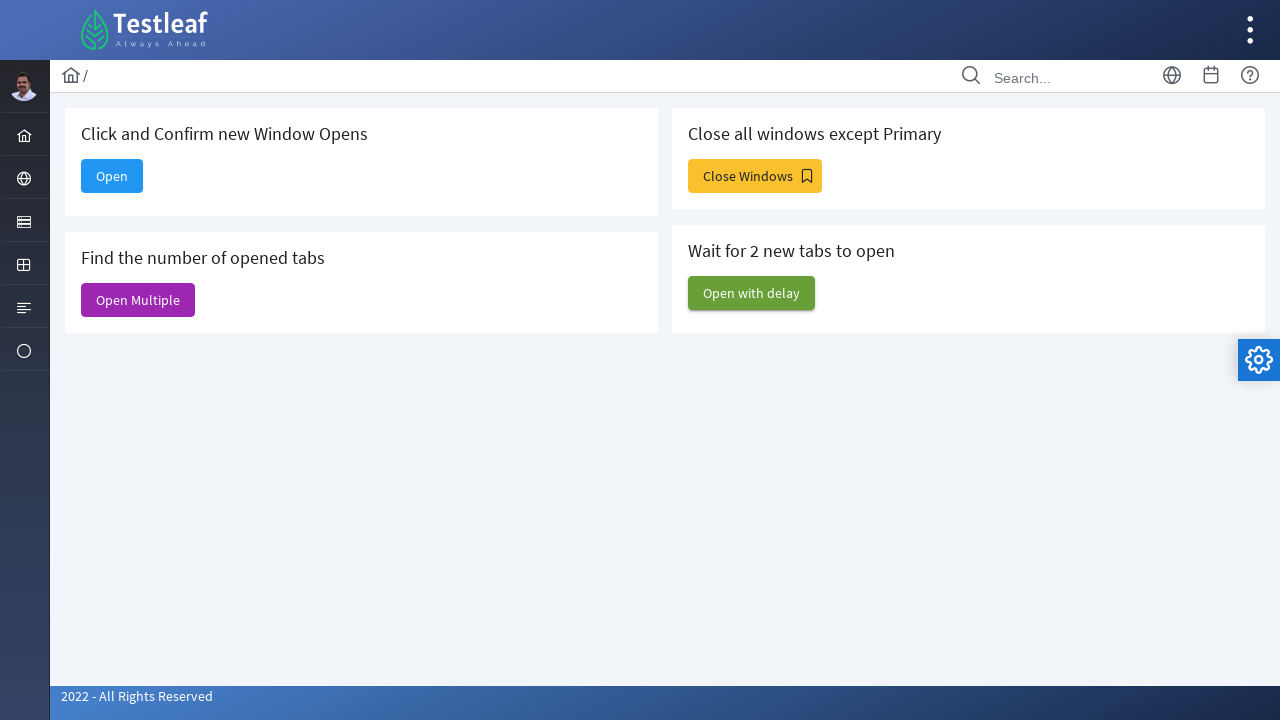

Retrieved all open window/tab contexts
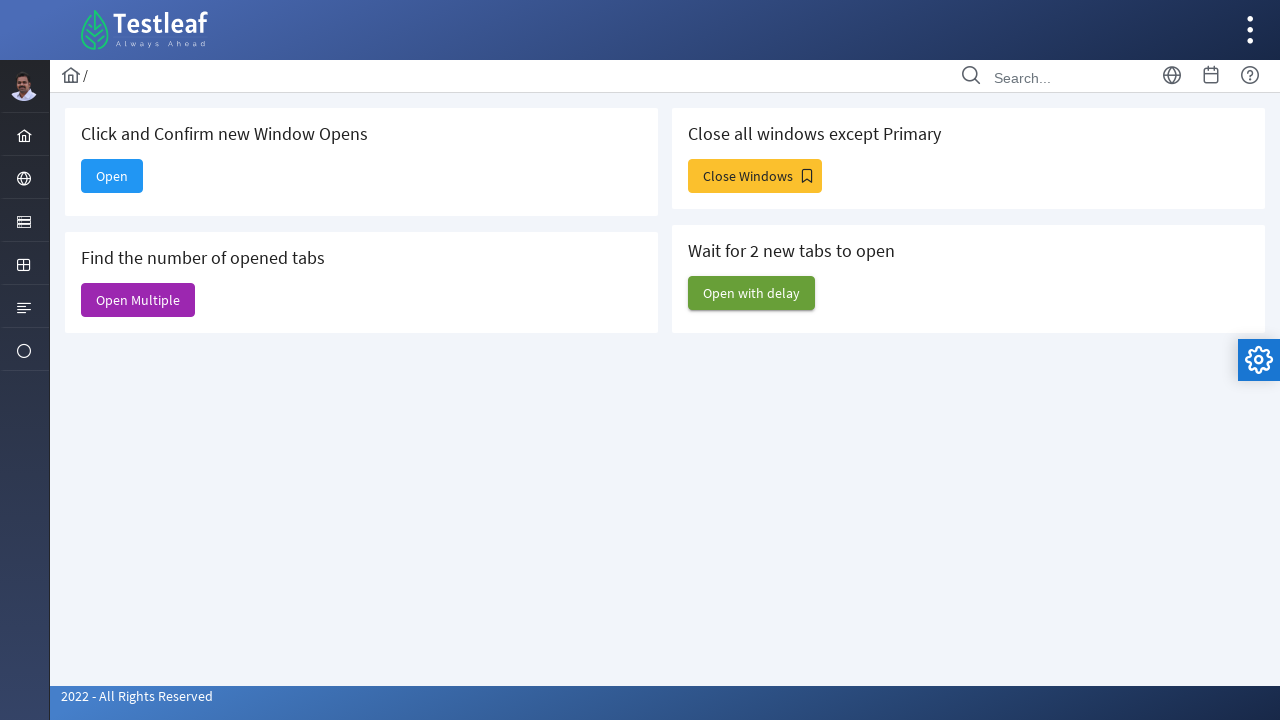

Closed window/tab 1
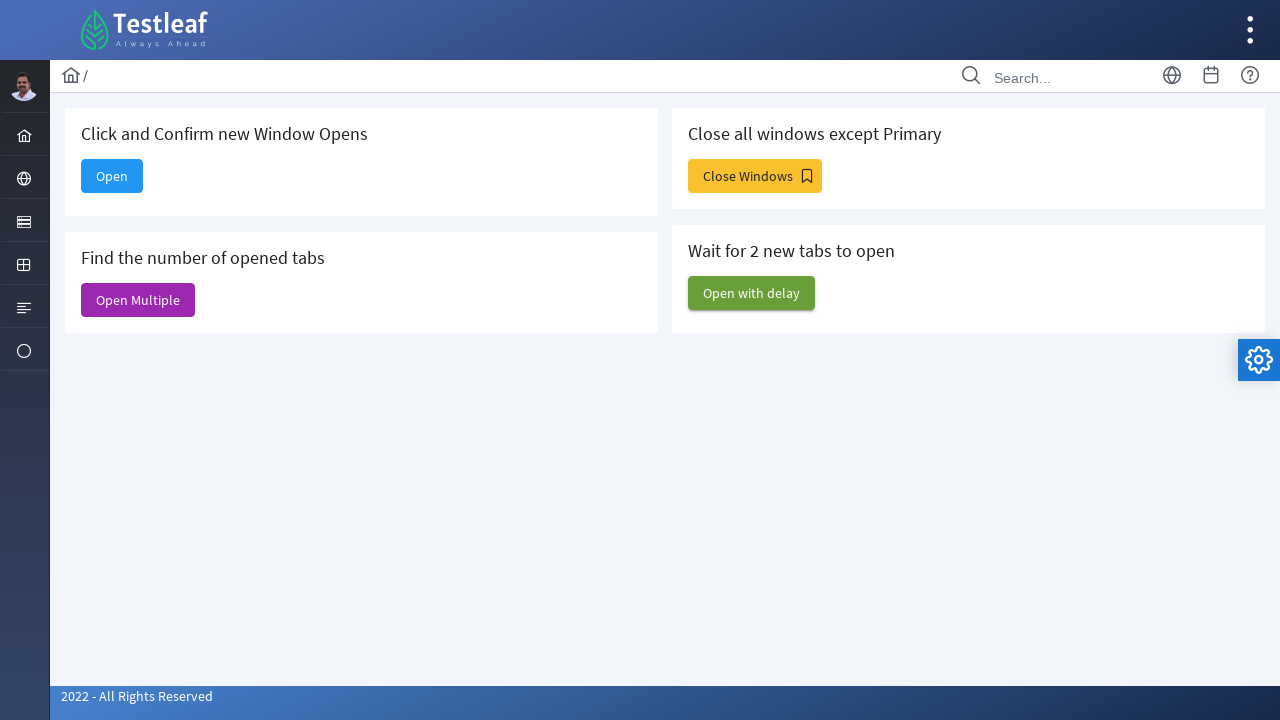

Closed window/tab 2
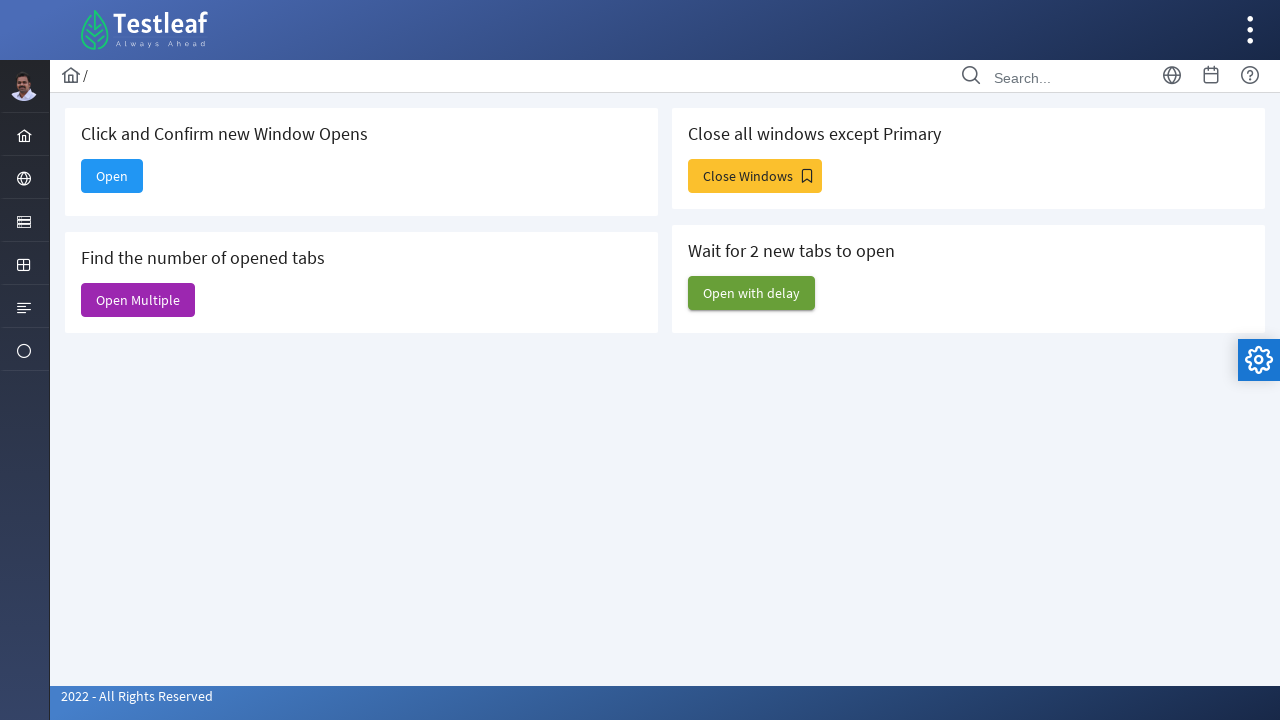

Closed window/tab 3
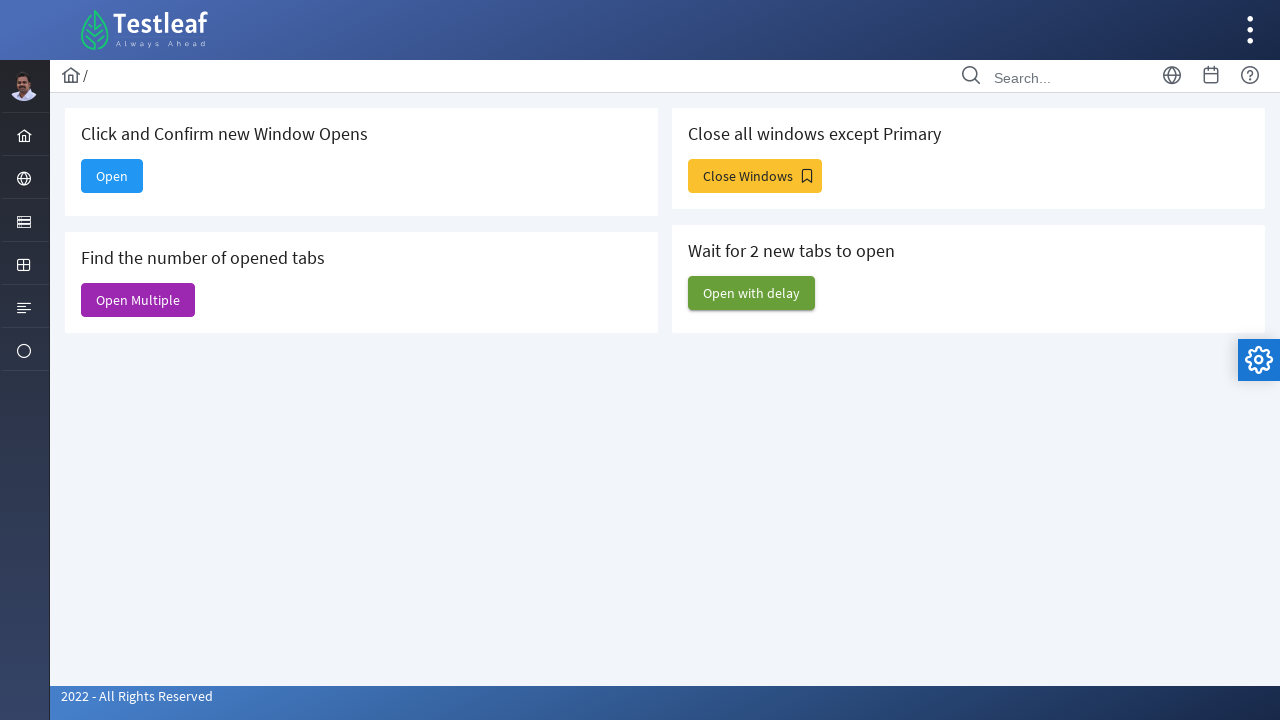

Closed window/tab 4
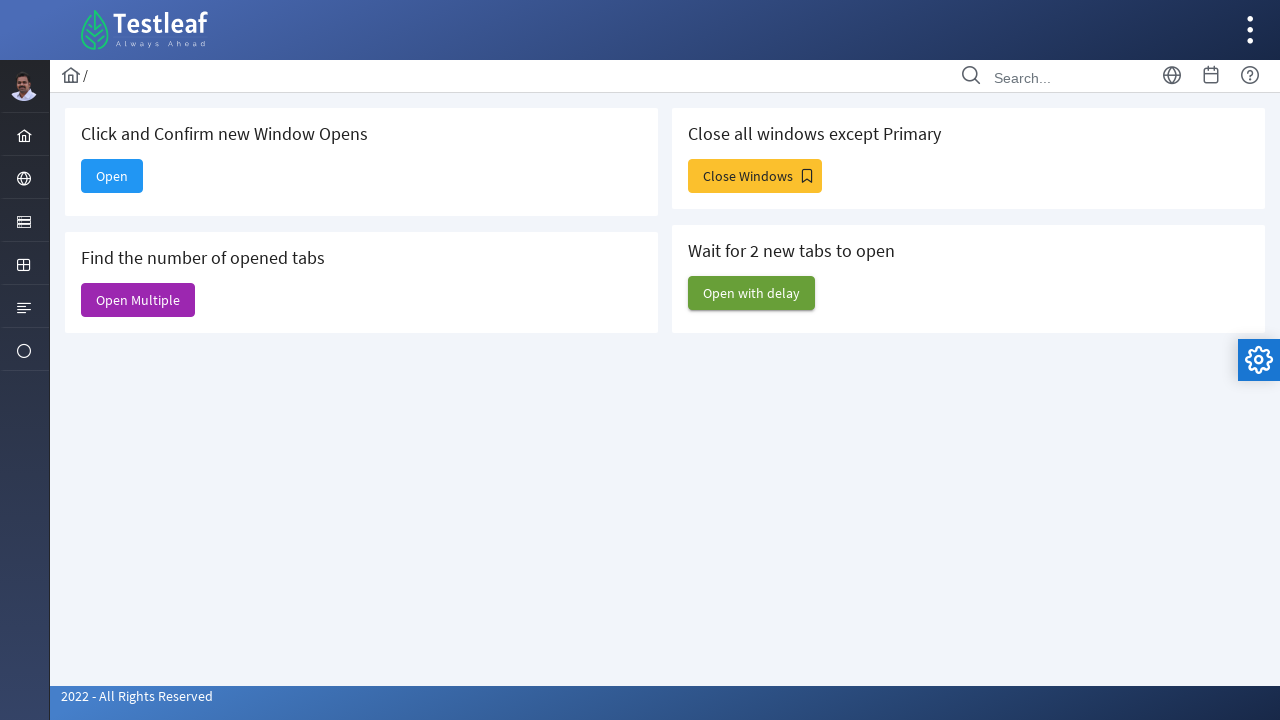

Closed window/tab 5
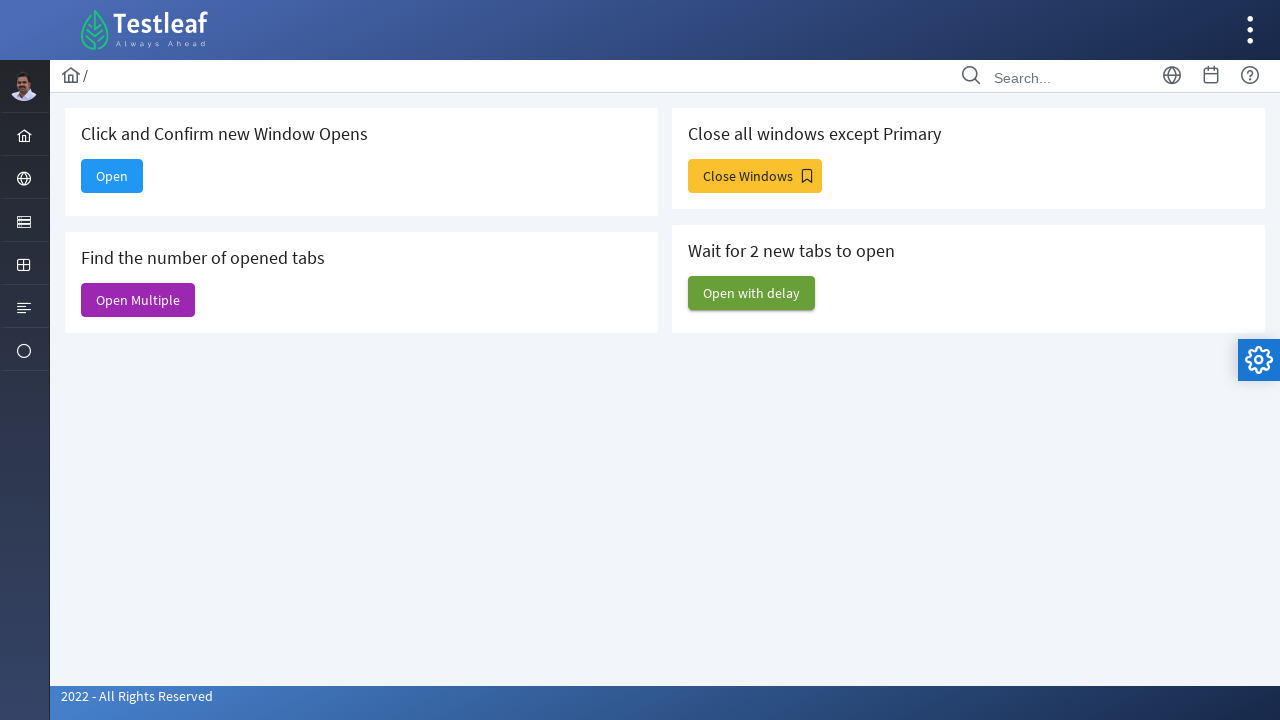

Closed window/tab 6
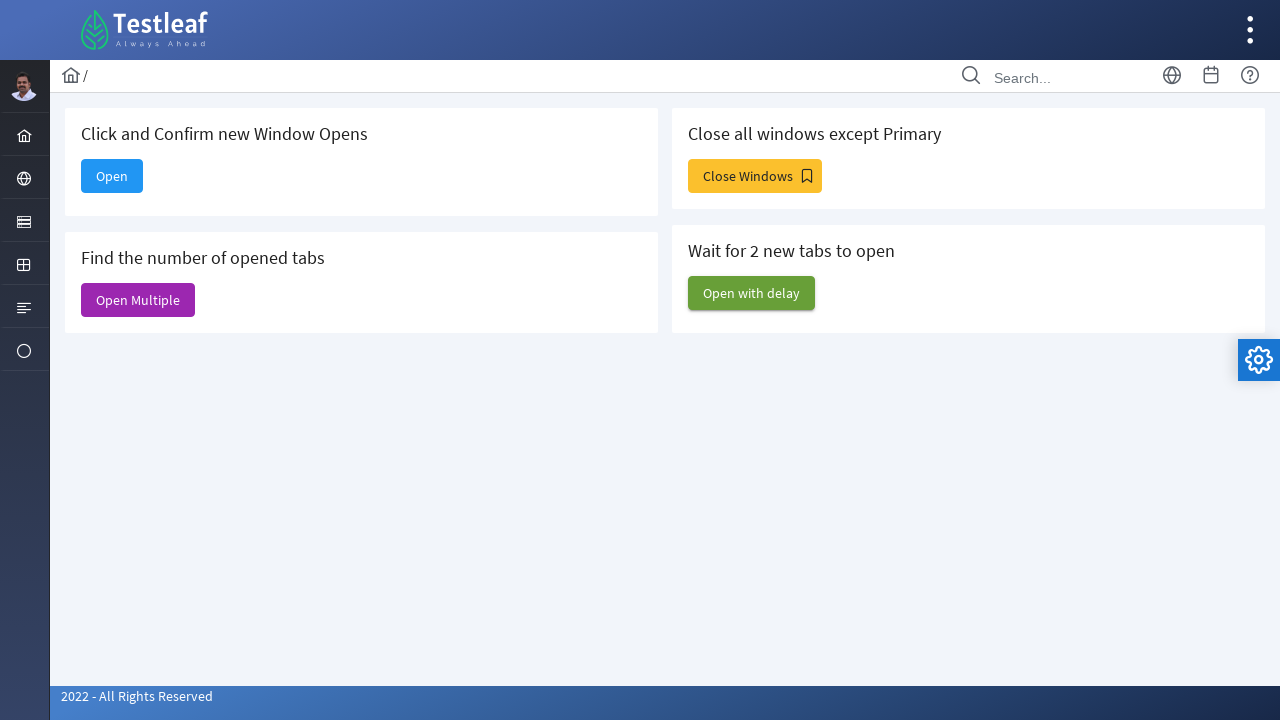

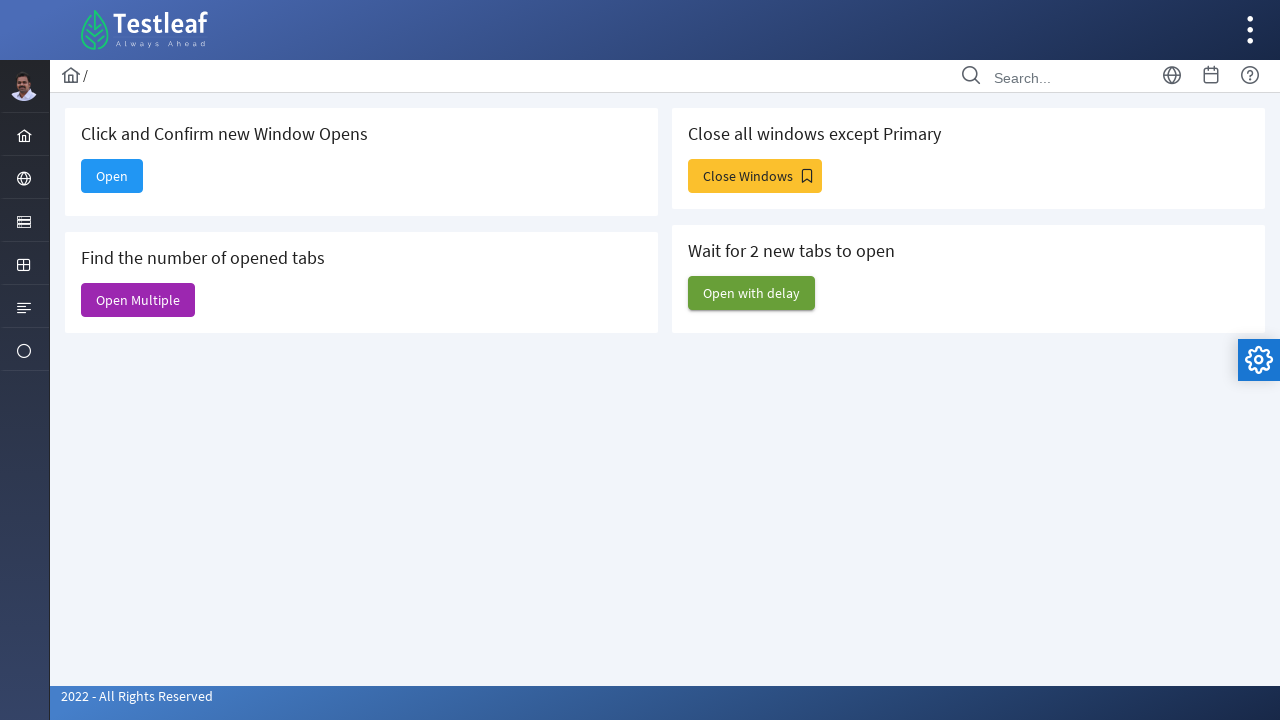